Tests hover functionality by hovering over multiple images and verifying that hidden text content becomes visible when each image is hovered.

Starting URL: https://practice.cydeo.com/hovers

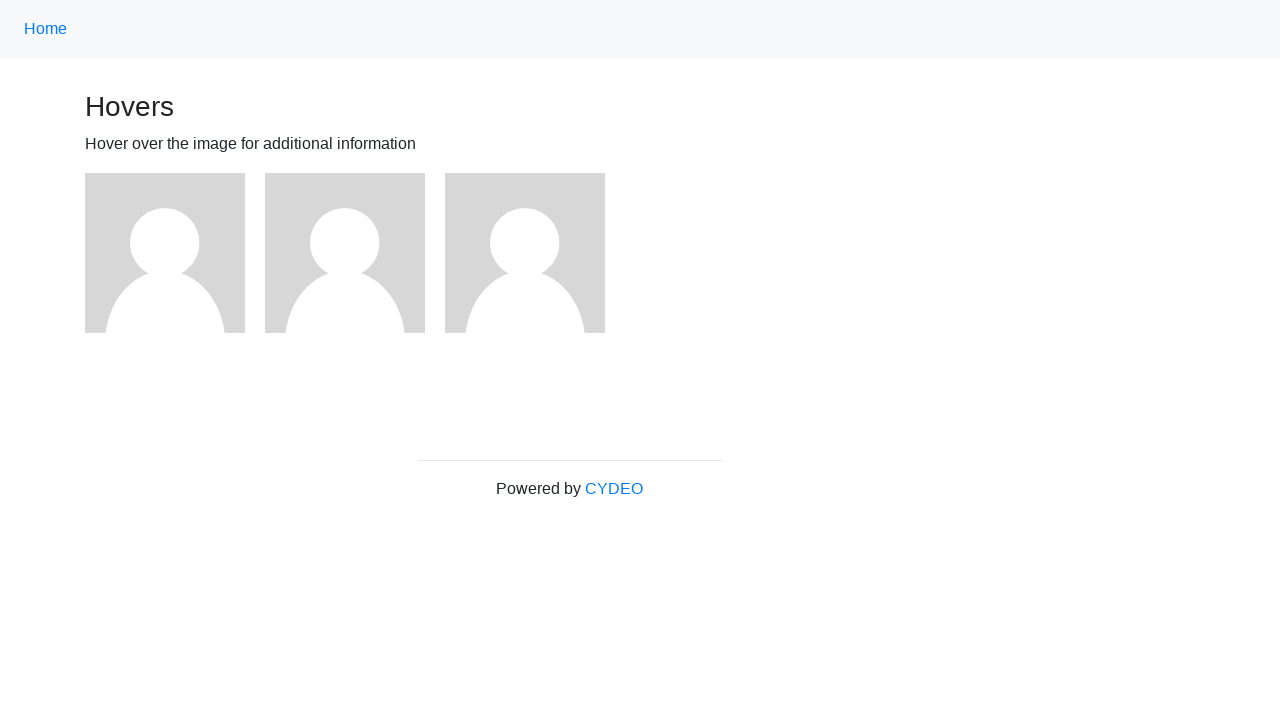

Hovered over the first image at (165, 253) on img >> nth=0
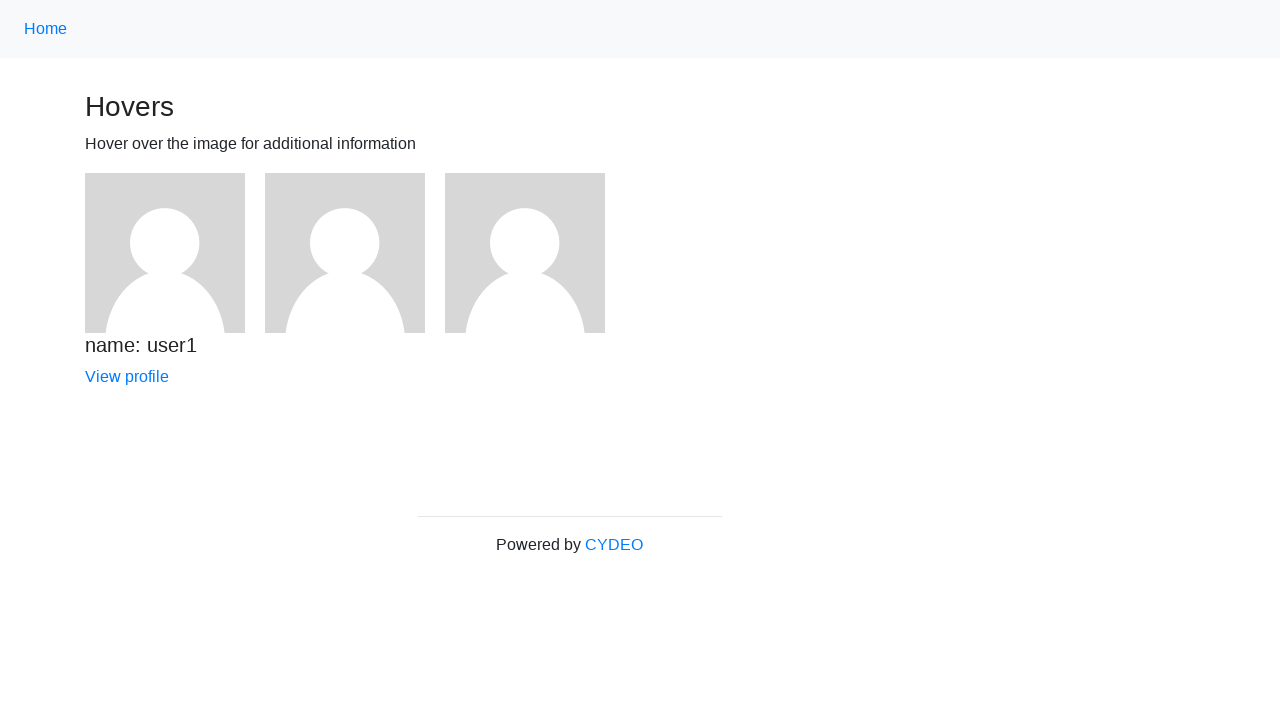

Hidden text became visible after hovering over first image
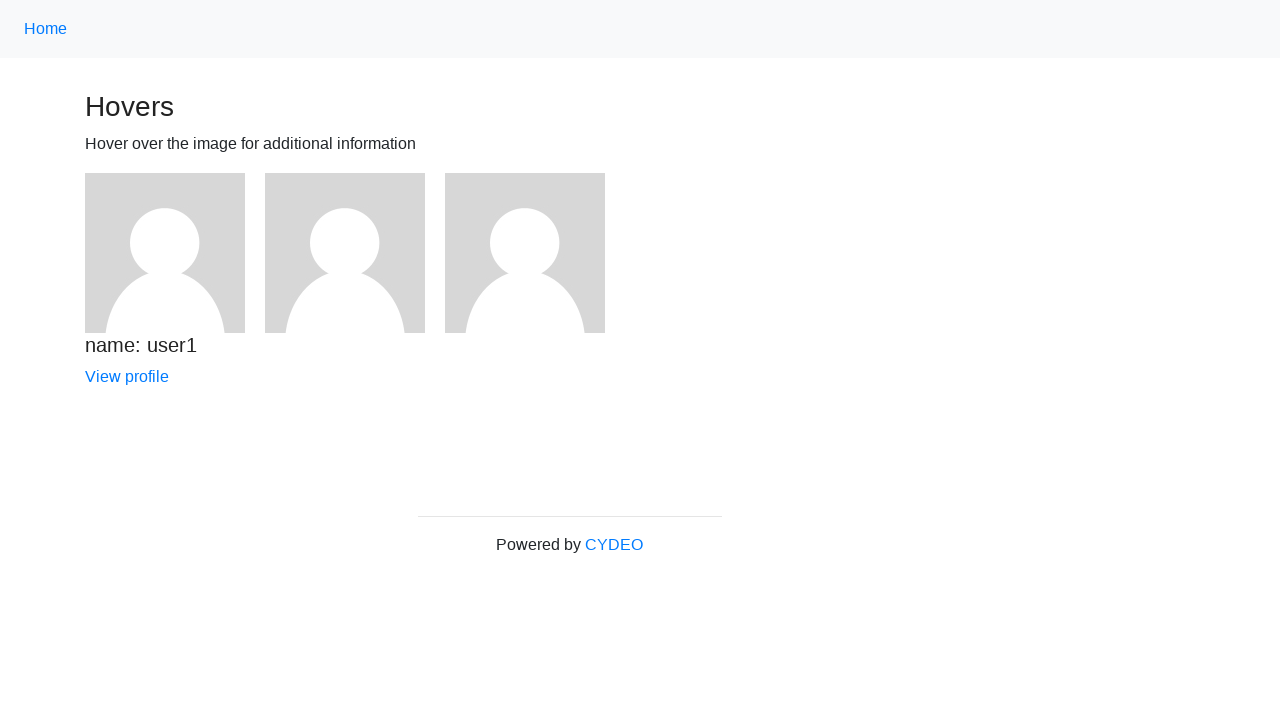

Hovered over the third image at (525, 253) on img >> nth=2
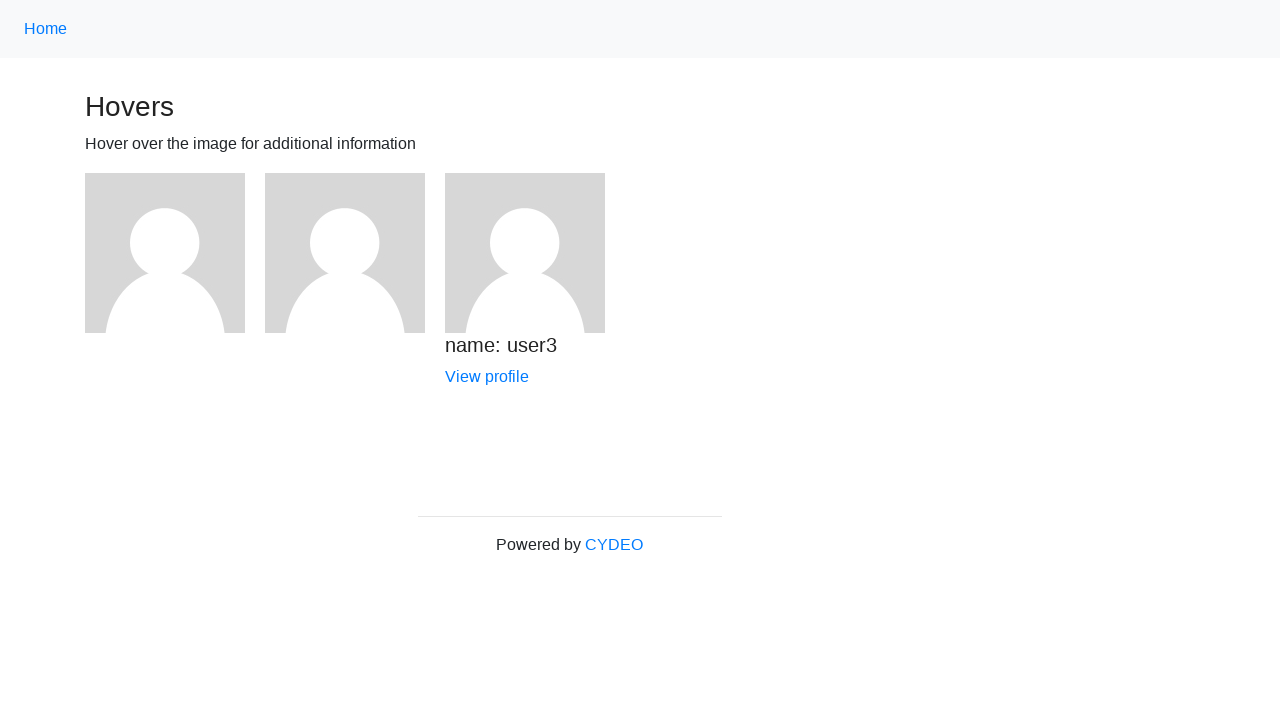

Hidden text became visible after hovering over third image
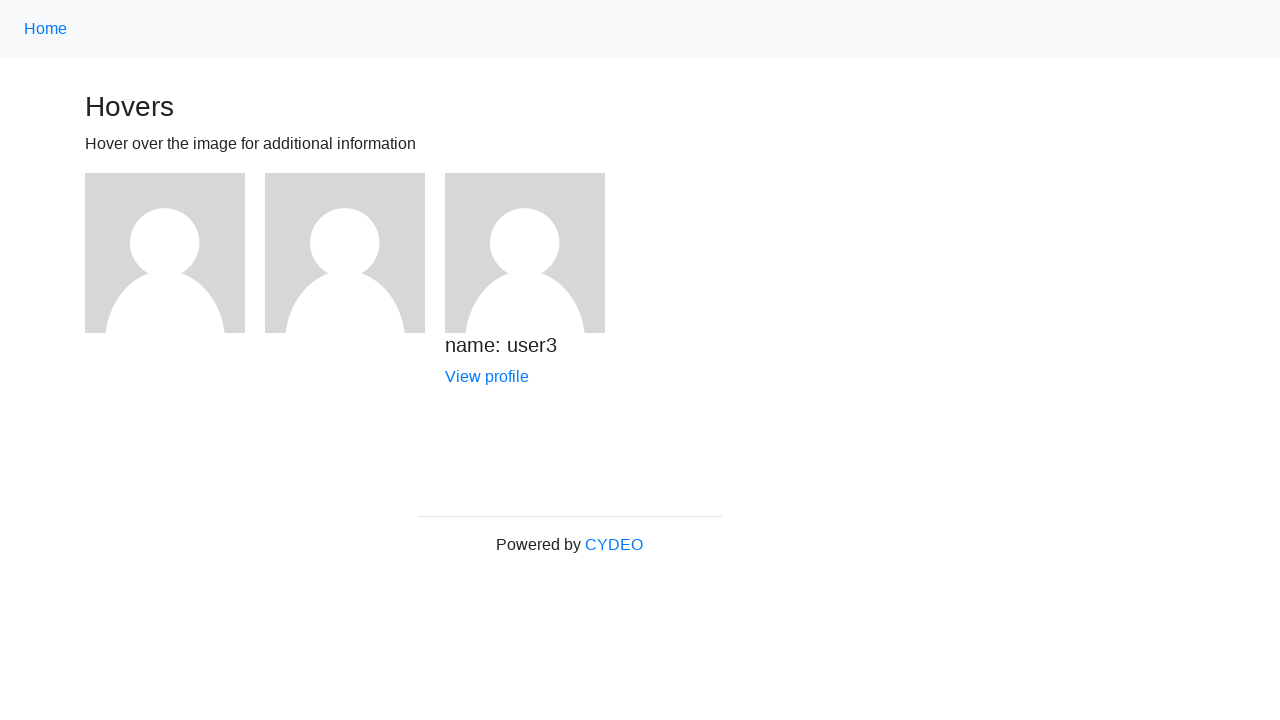

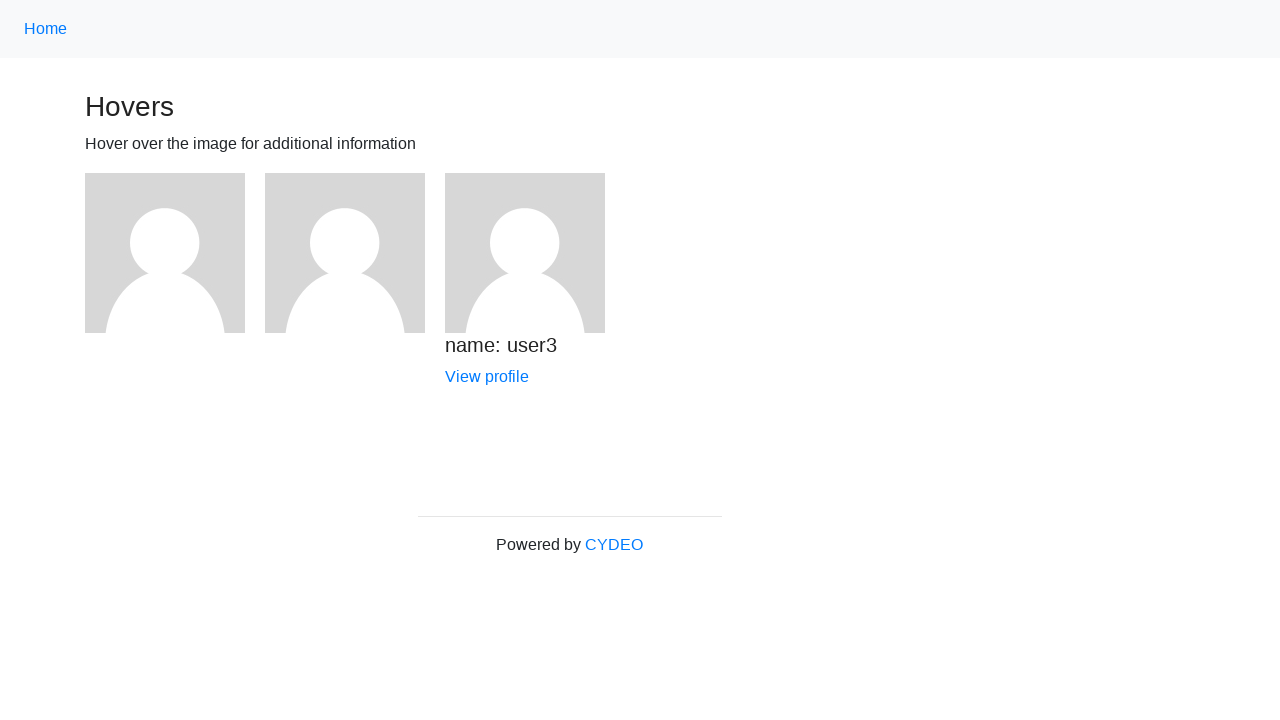